Tests multi-selection functionality by holding Control key and clicking multiple items in a selectable list

Starting URL: https://jqueryui.com/resources/demos/selectable/default.html

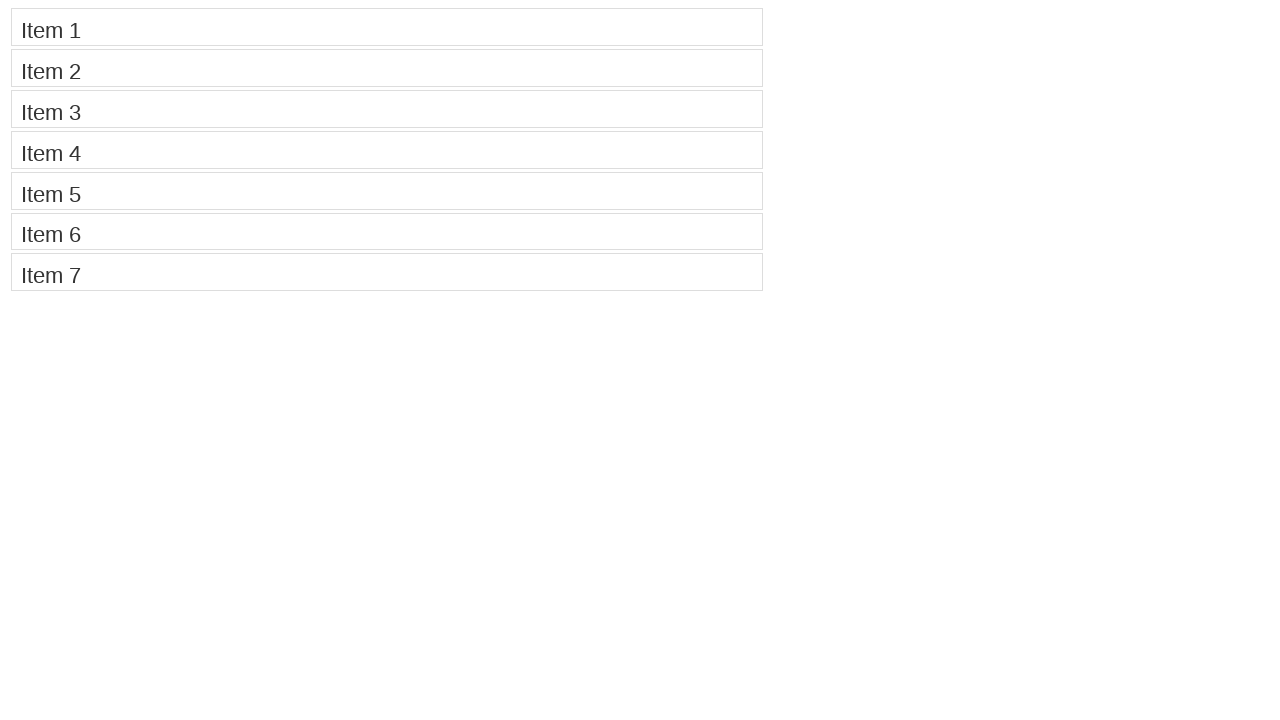

Pressed and held Control key
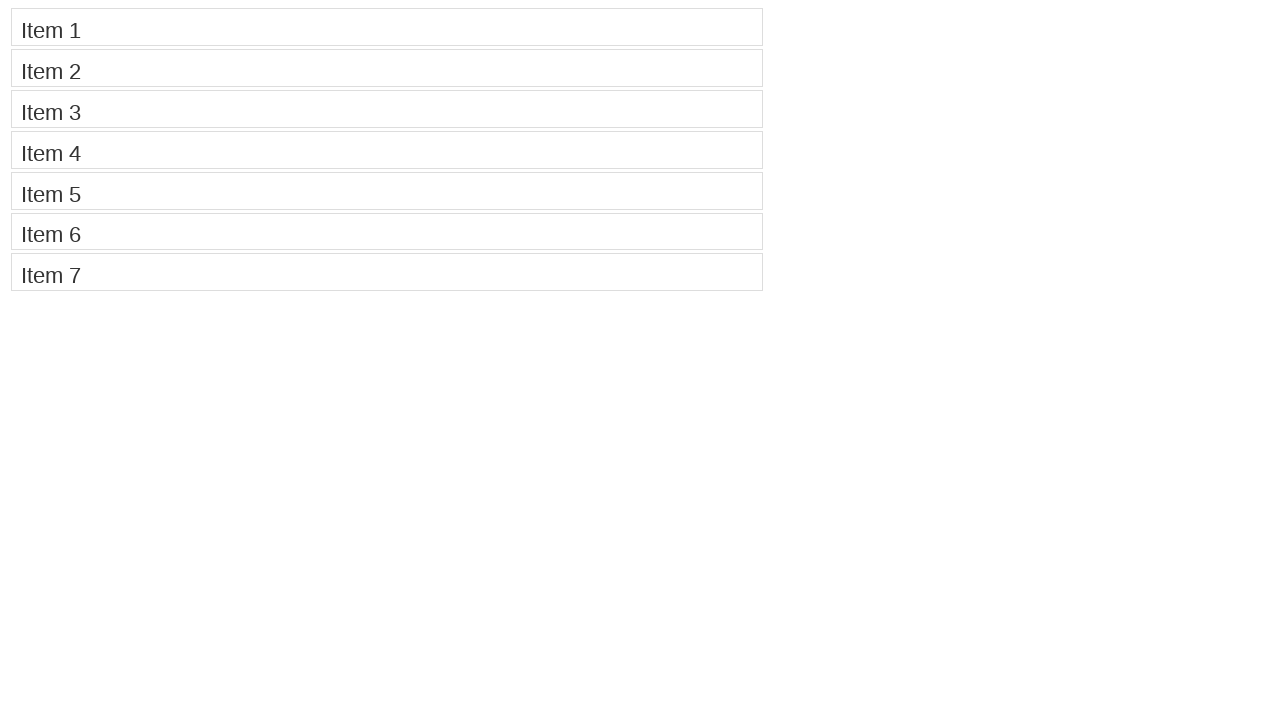

Clicked Item 1 while holding Control at (387, 27) on xpath=//li[contains(.,'Item 1')]
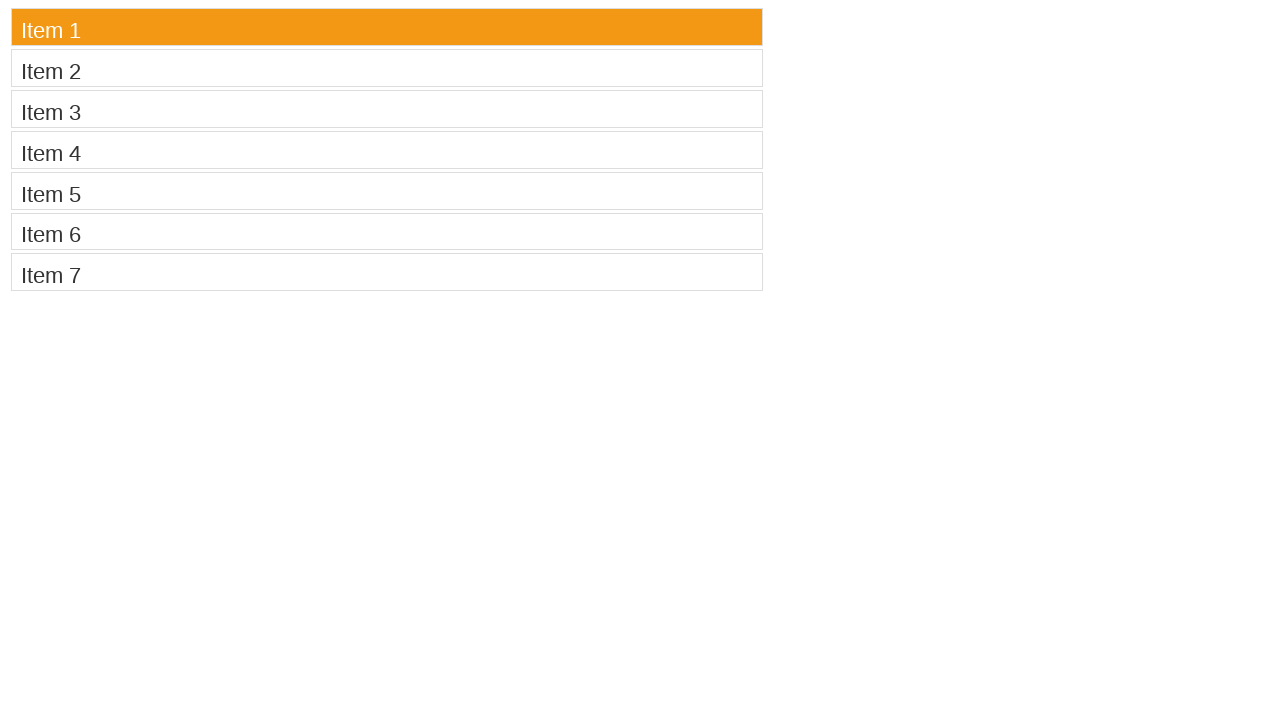

Clicked Item 3 while holding Control at (387, 109) on xpath=//li[contains(.,'Item 3')]
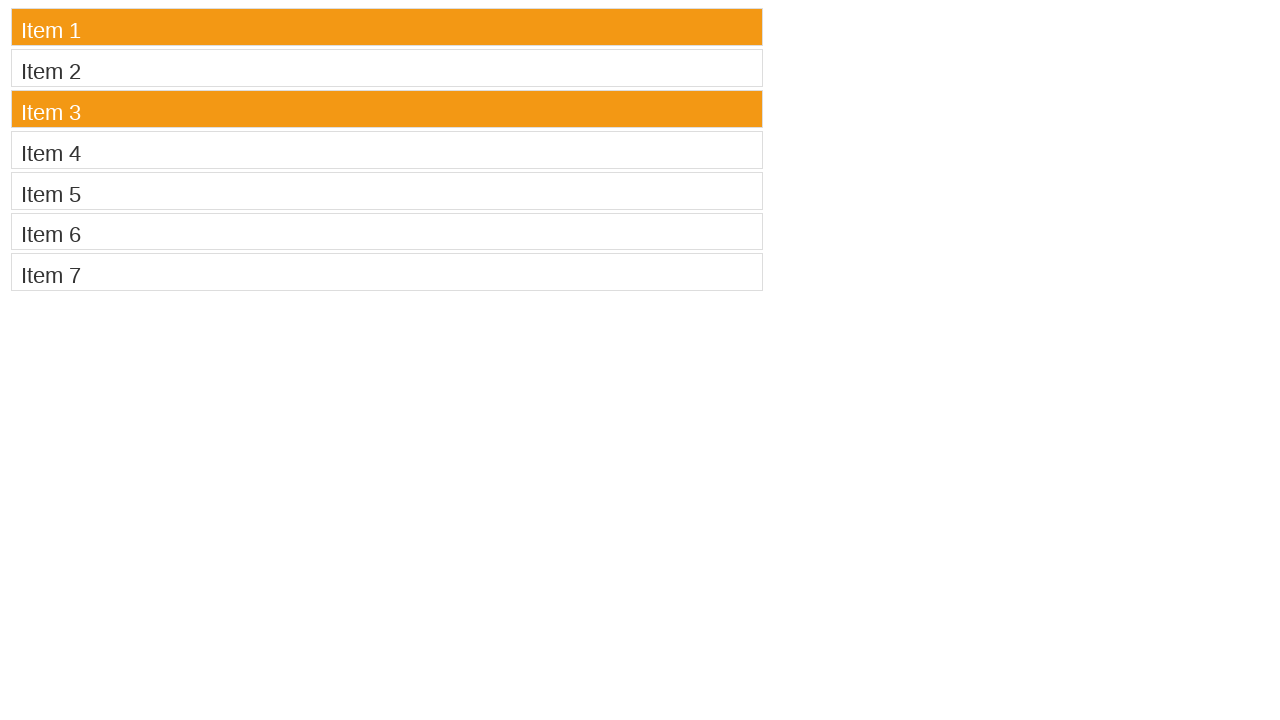

Clicked Item 5 while holding Control at (387, 191) on xpath=//li[contains(.,'Item 5')]
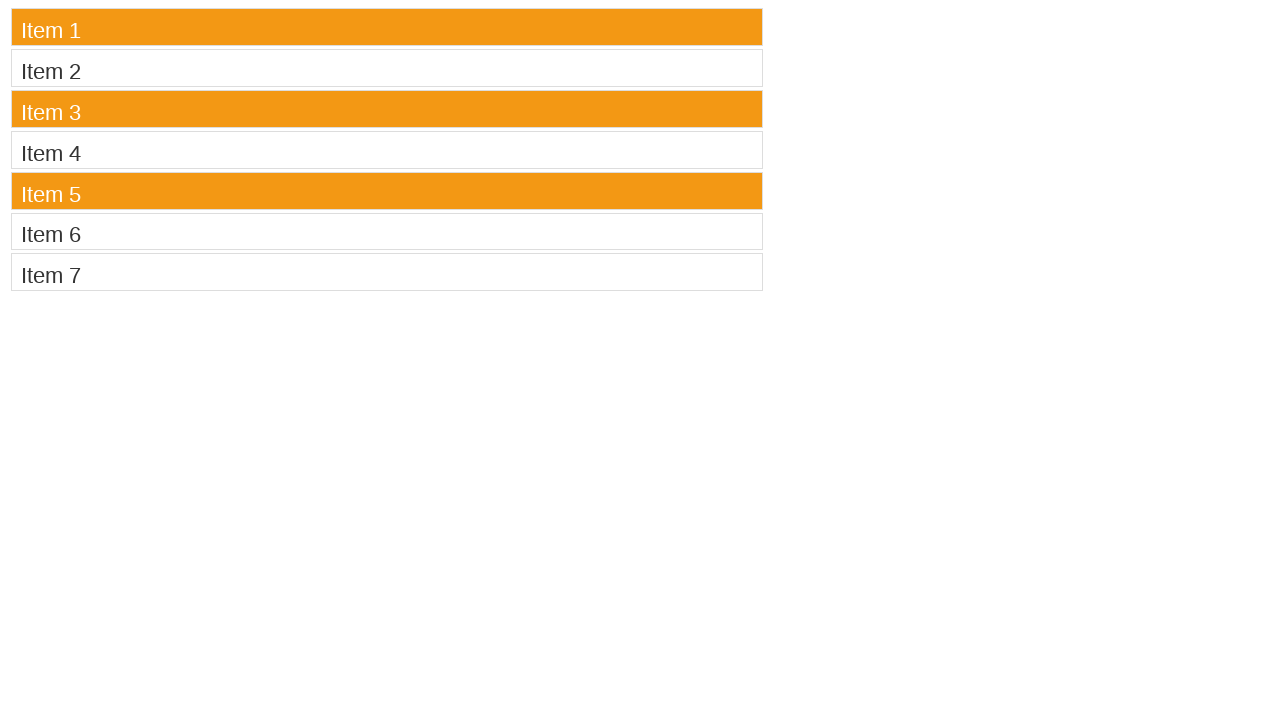

Clicked Item 7 while holding Control at (387, 272) on xpath=//li[contains(.,'Item 7')]
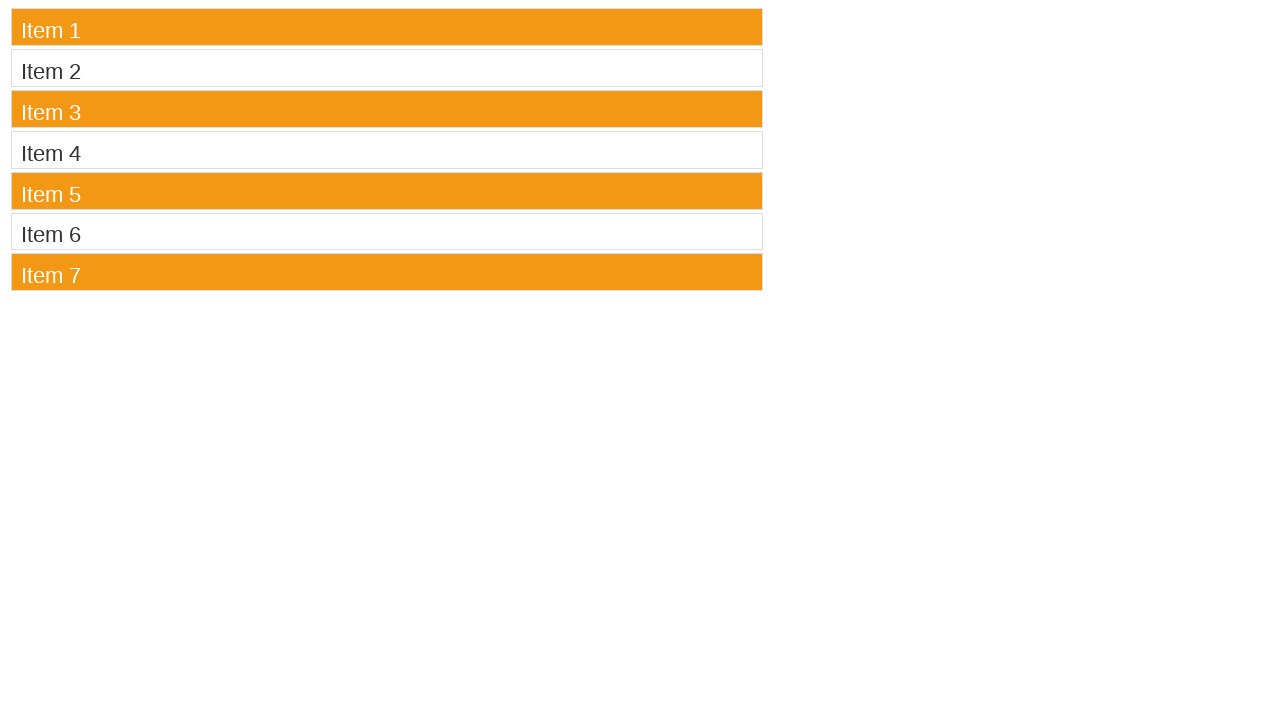

Released Control key
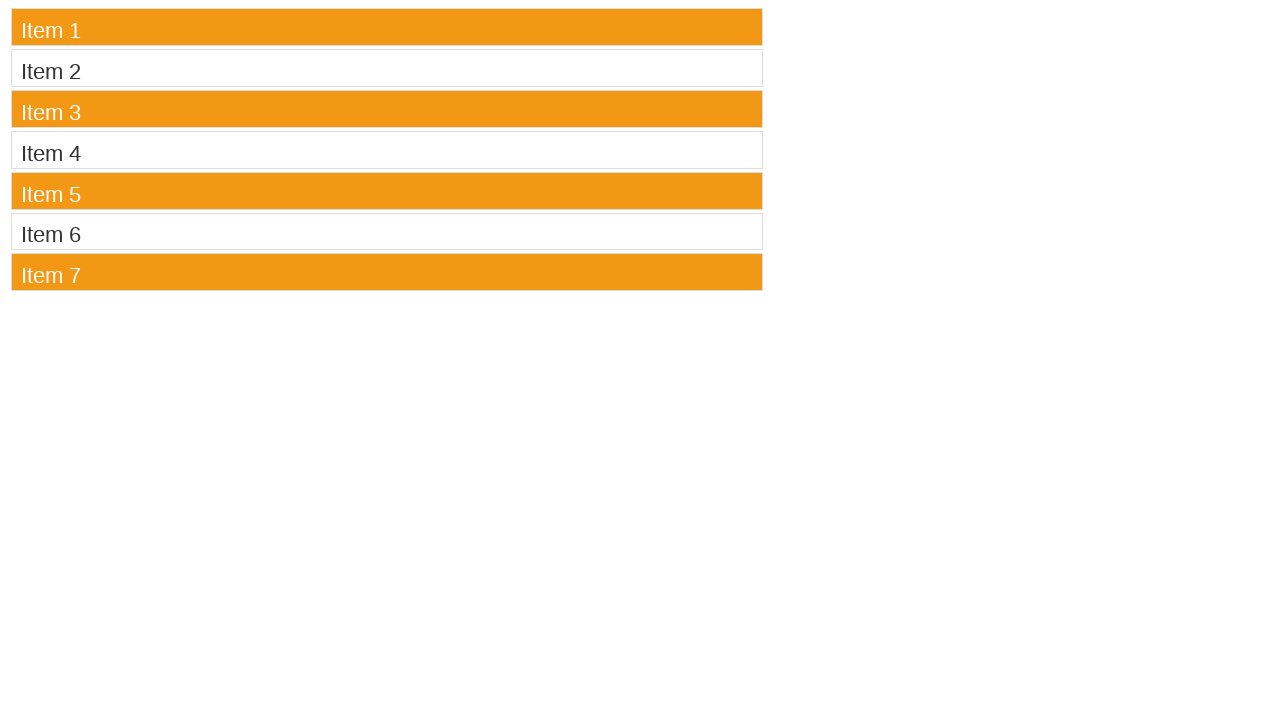

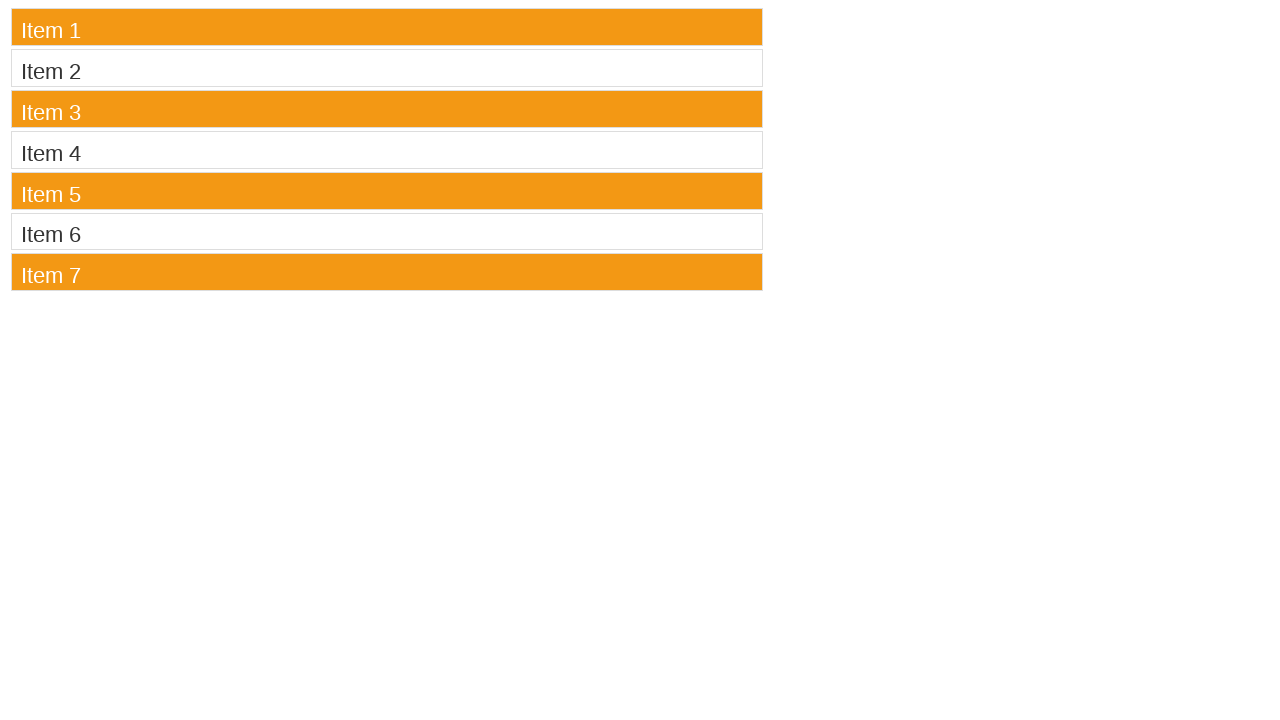